Tests checkbox functionality by verifying initial states, toggling checkboxes, and confirming the state changes

Starting URL: http://practice.cydeo.com/checkboxes

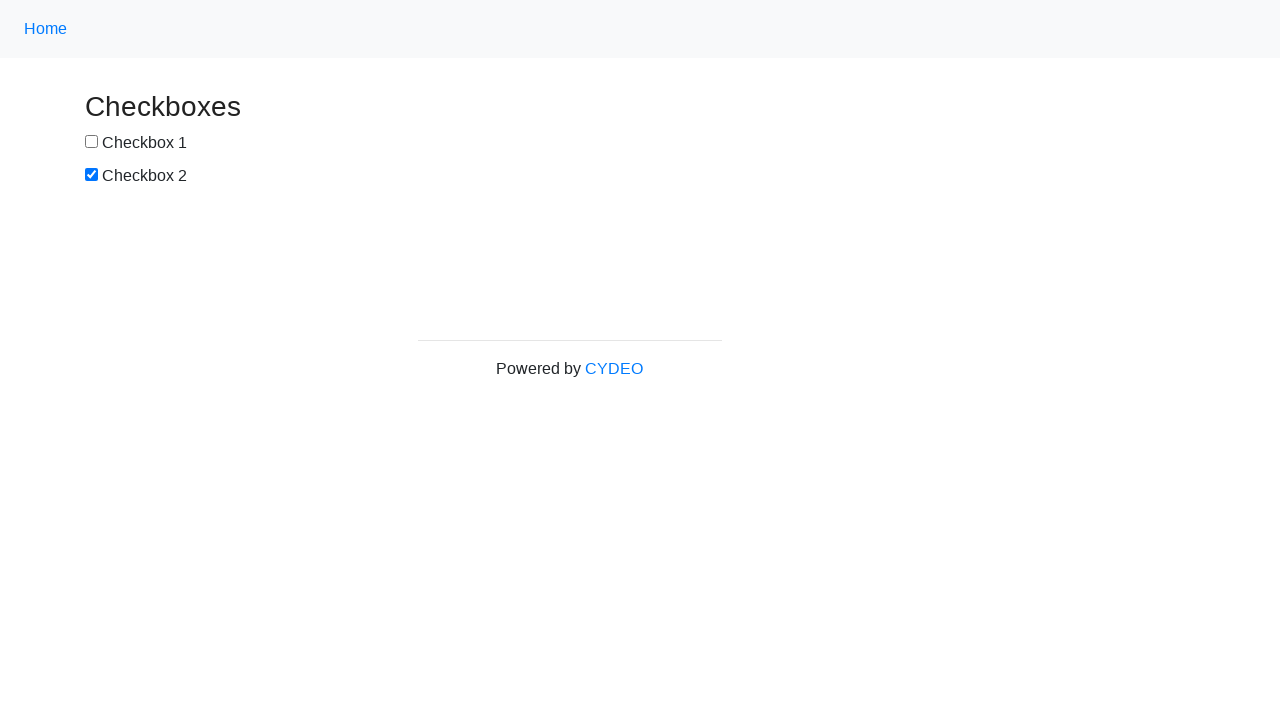

Verified checkbox 1 is unchecked by default
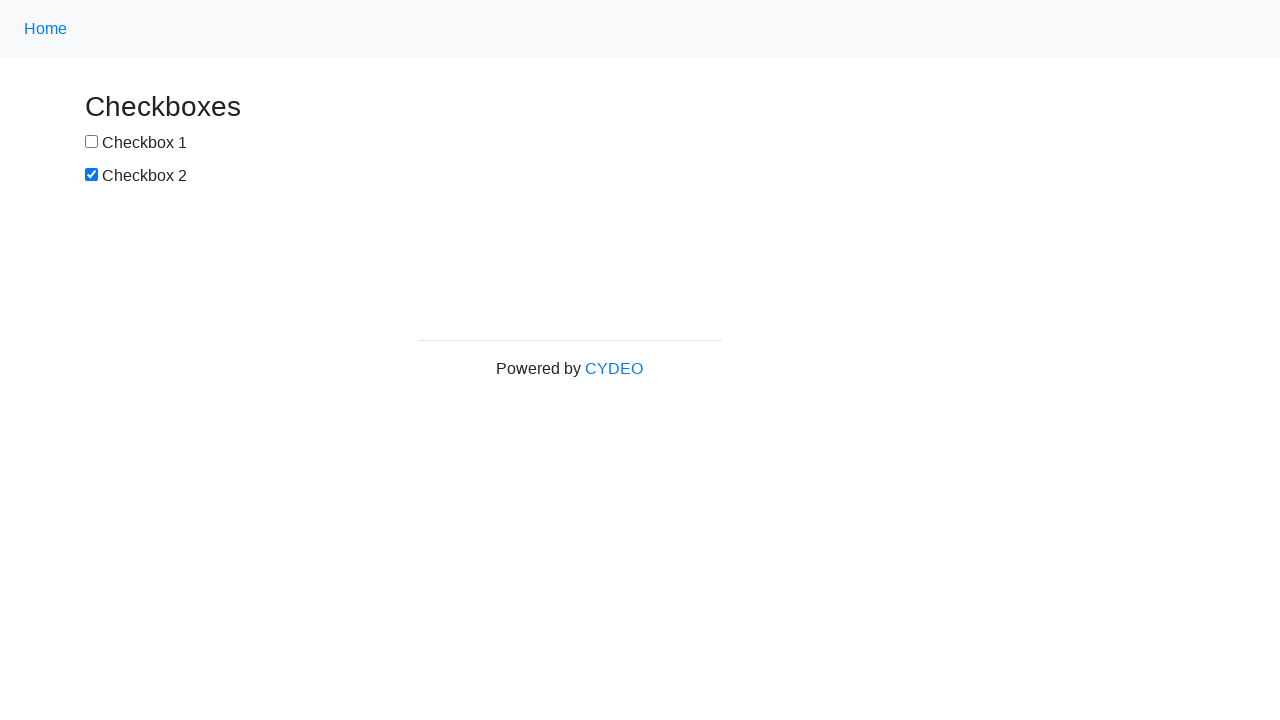

Verified checkbox 2 is checked by default
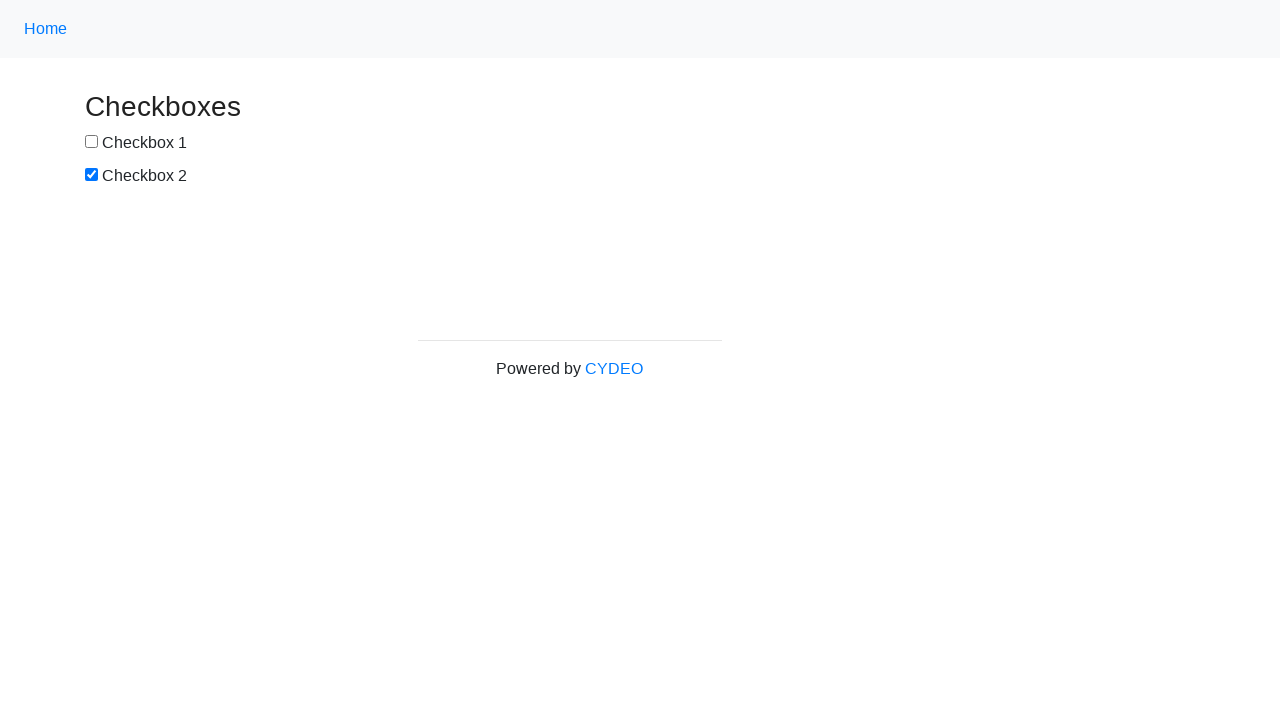

Clicked checkbox 1 to select it at (92, 142) on #box1
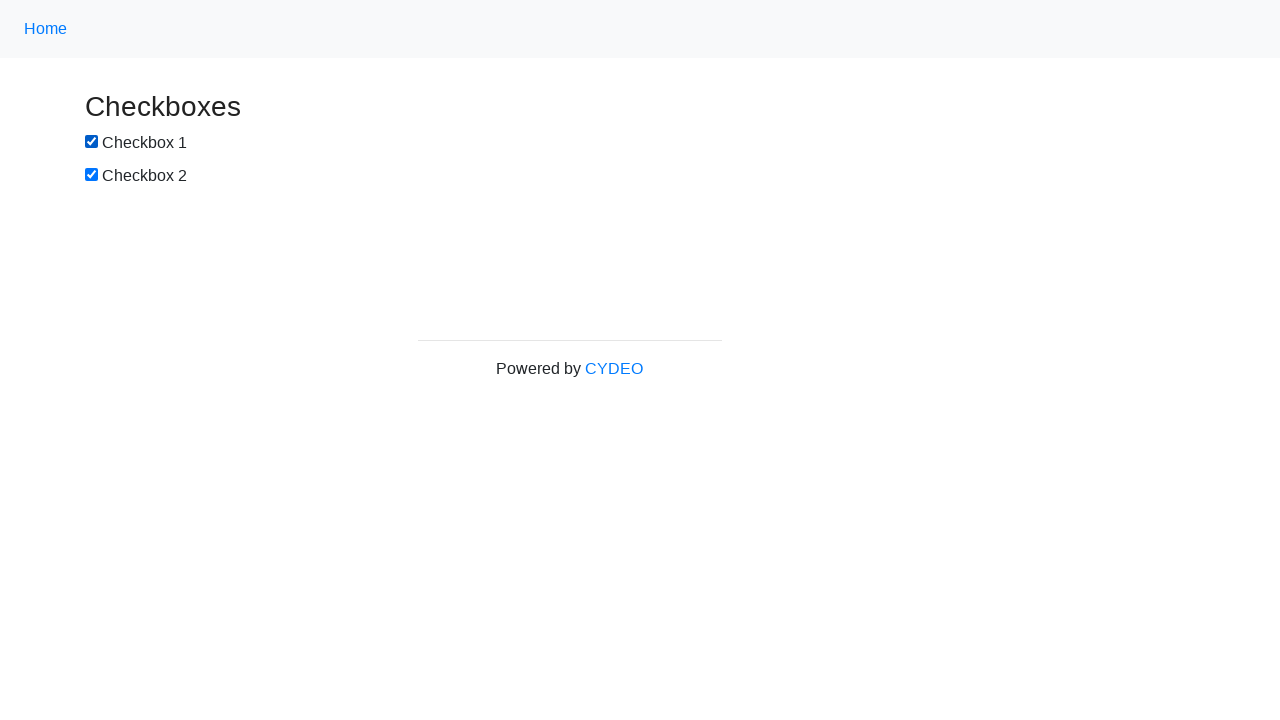

Clicked checkbox 2 to deselect it at (92, 175) on #box2
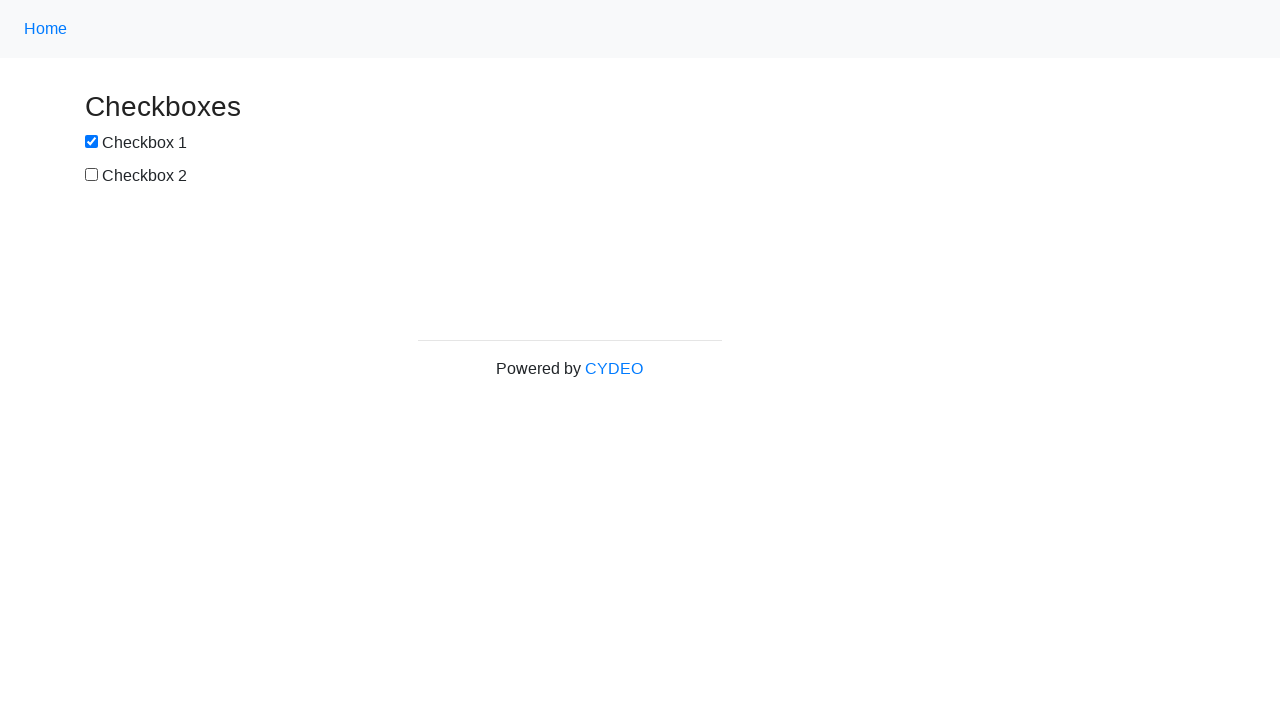

Verified checkbox 1 is now checked after clicking
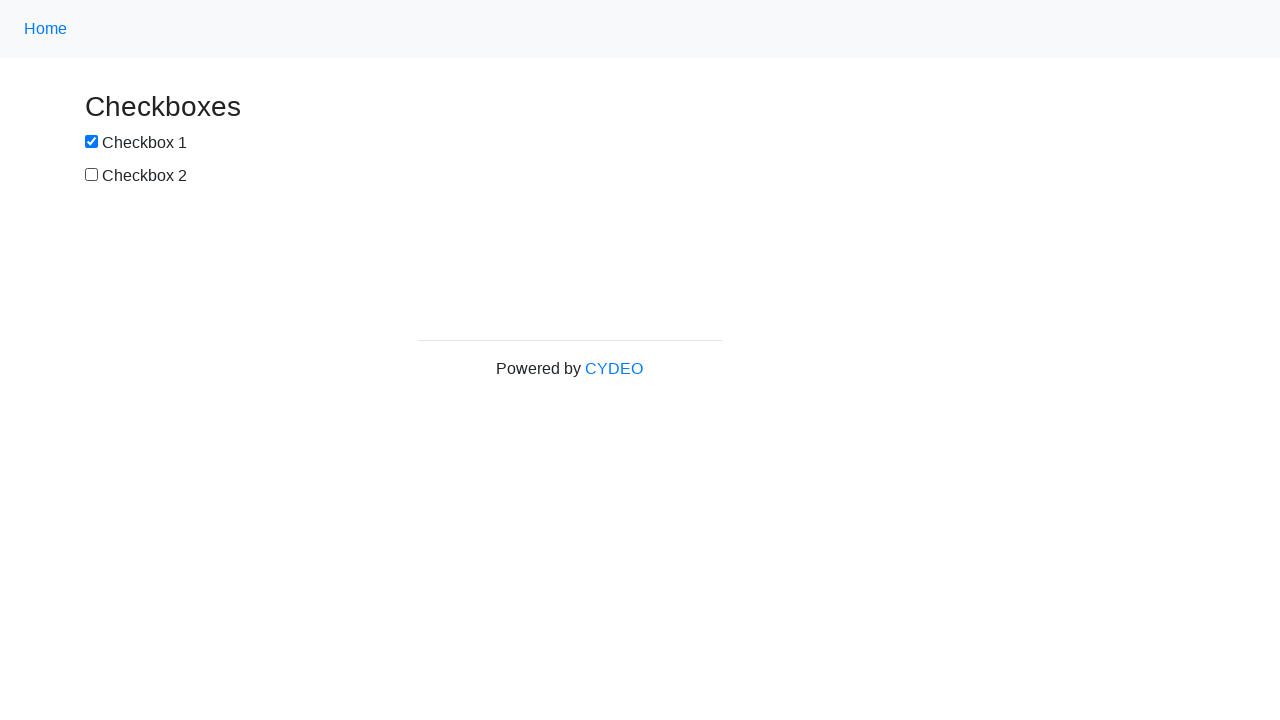

Verified checkbox 2 is now unchecked after clicking
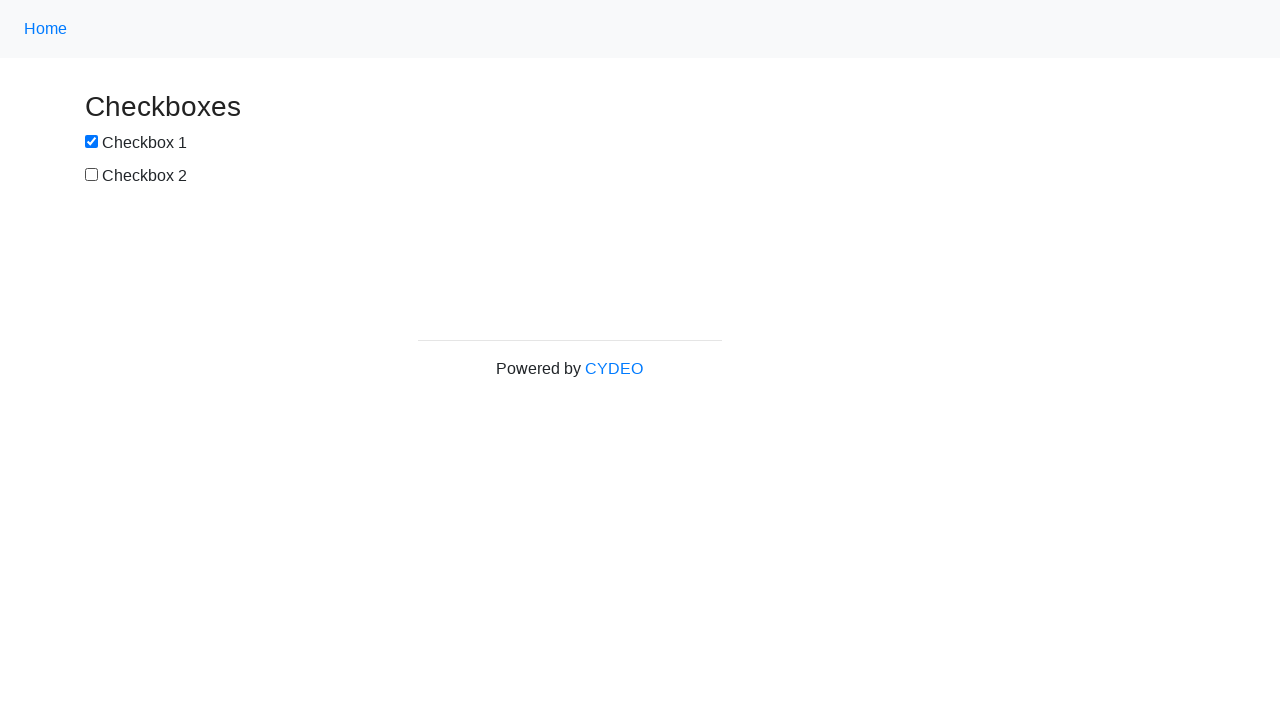

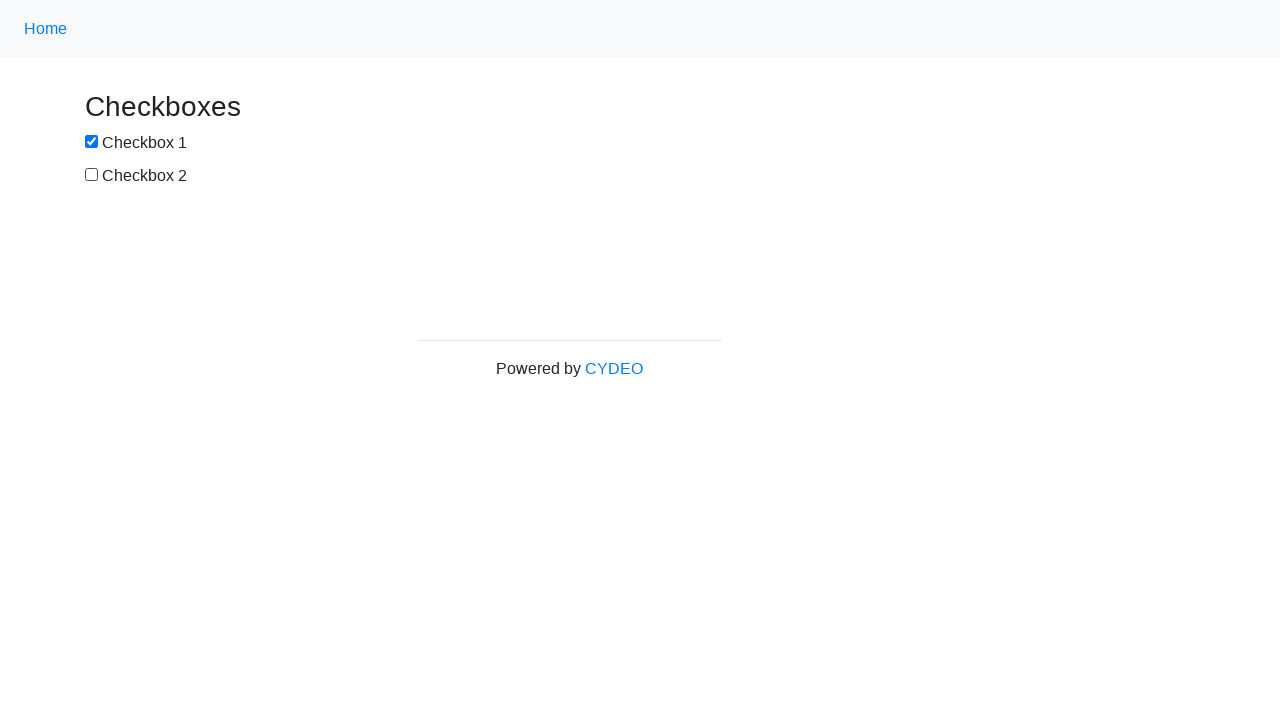